Tests JavaScript prompt alert by clicking a button, entering text in the prompt, and handling the alert

Starting URL: https://demoqa.com/alerts

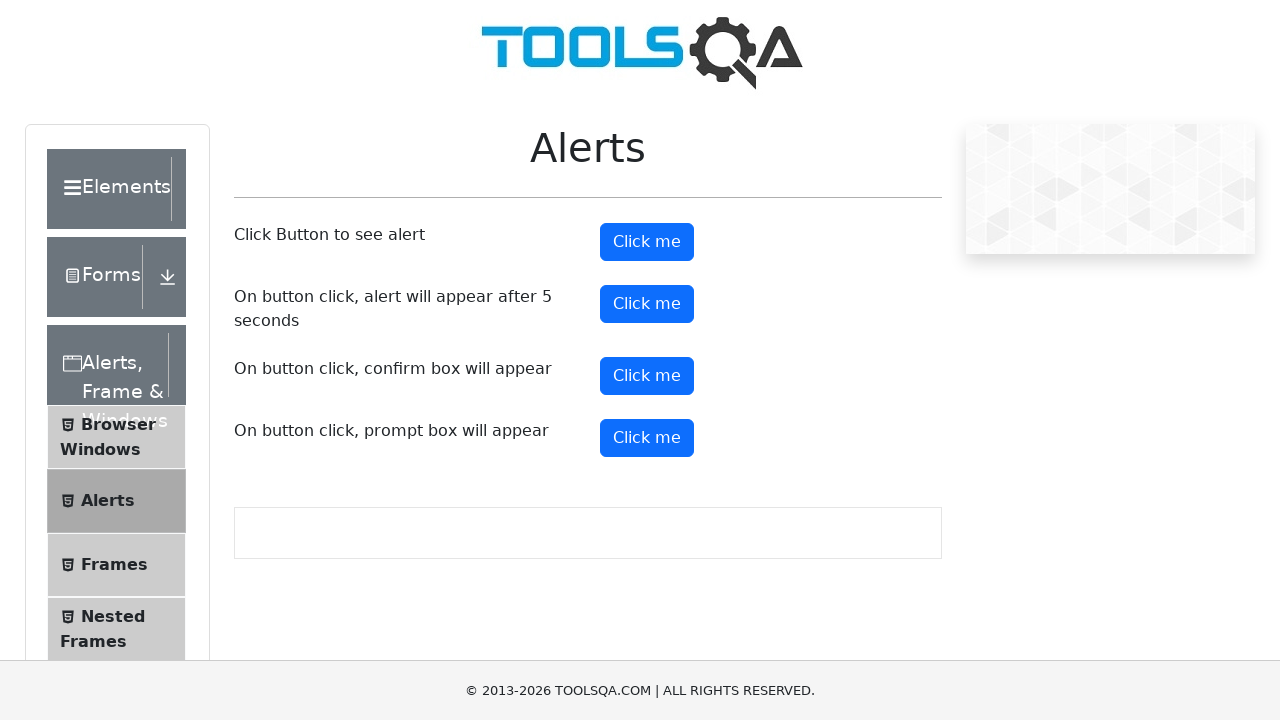

Scrolled prompt button into view
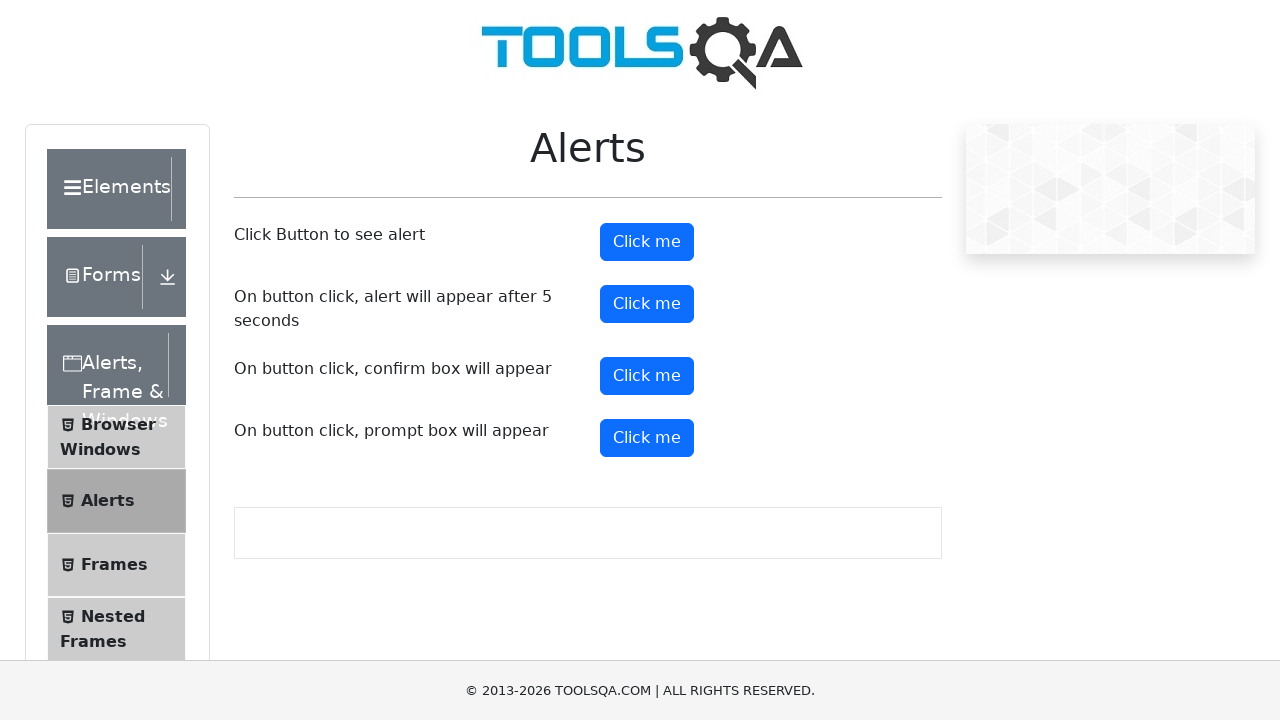

Clicked the prompt button to trigger JavaScript prompt alert at (647, 438) on #promtButton
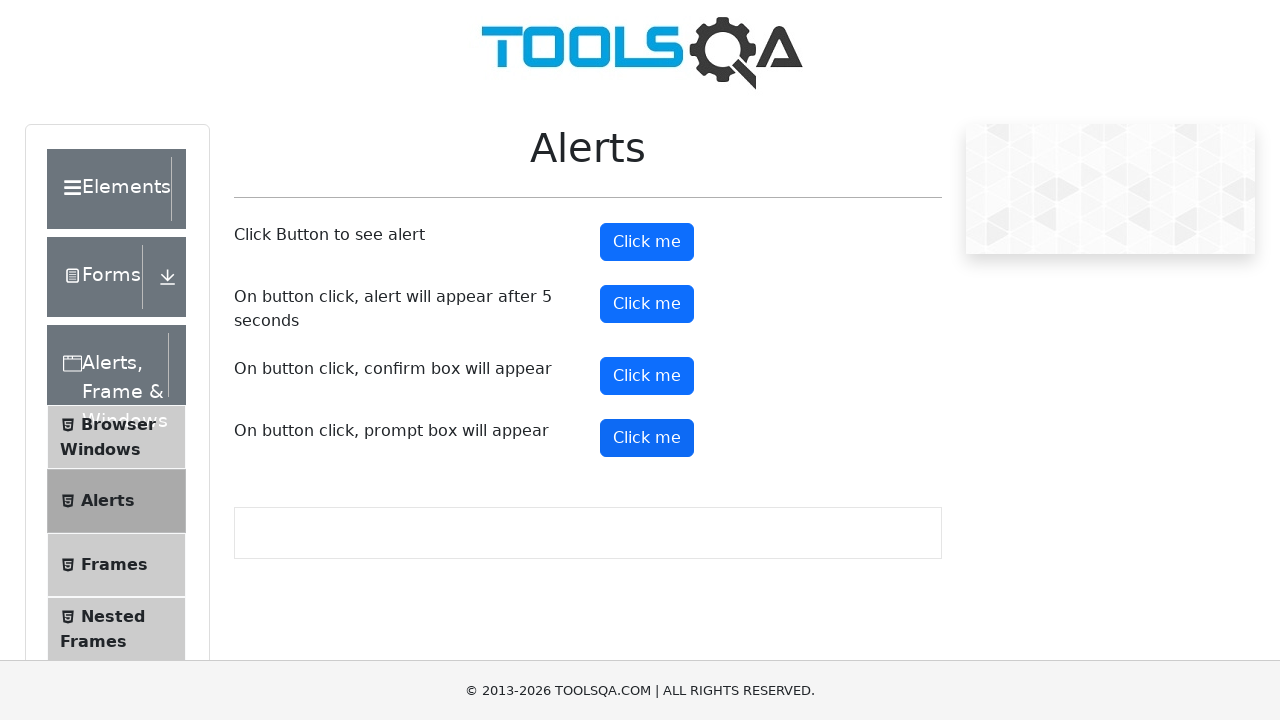

Set up dialog handler to accept prompt with text 'test'
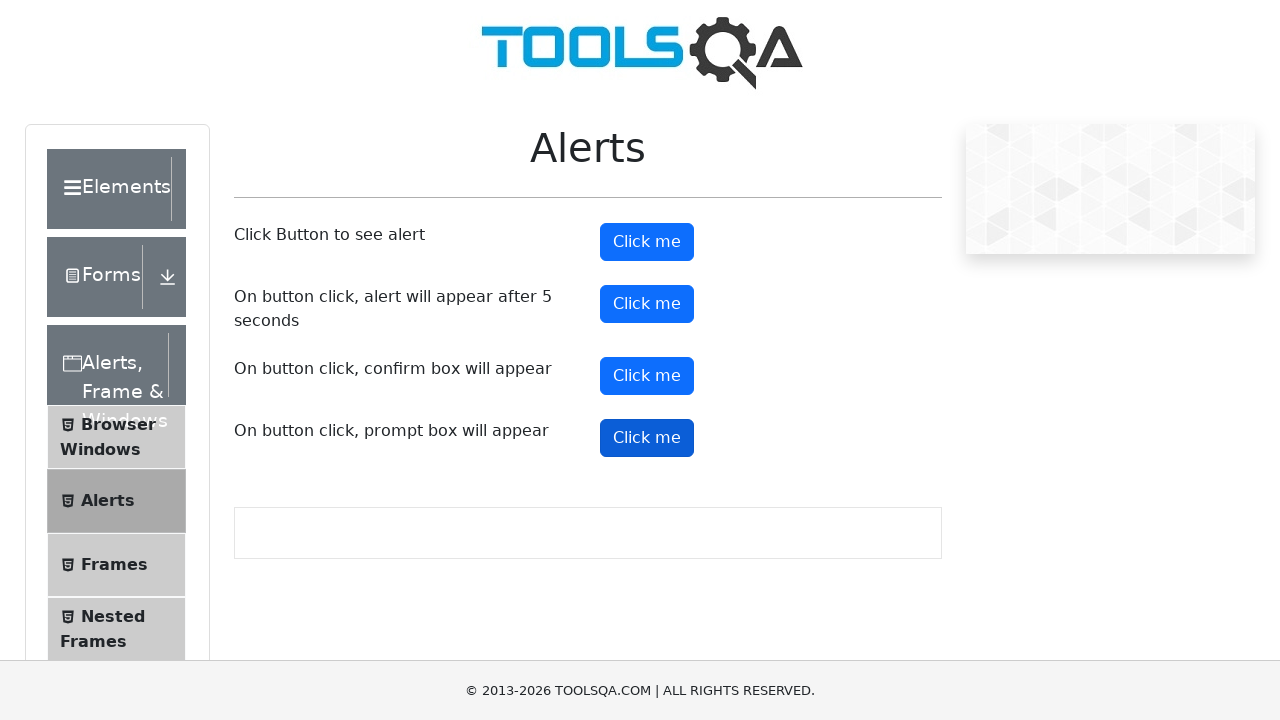

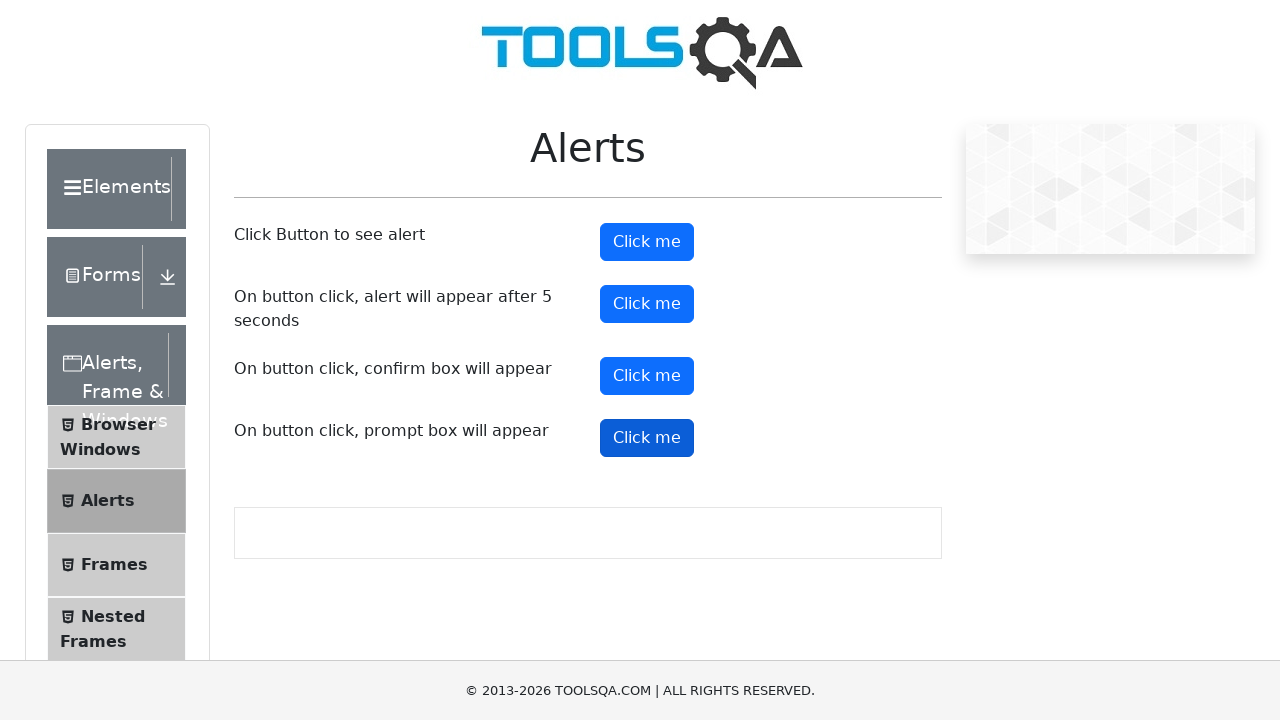